Tests that the page title contains 'CNMI' and 'Public School System'

Starting URL: http://cnmipss.org

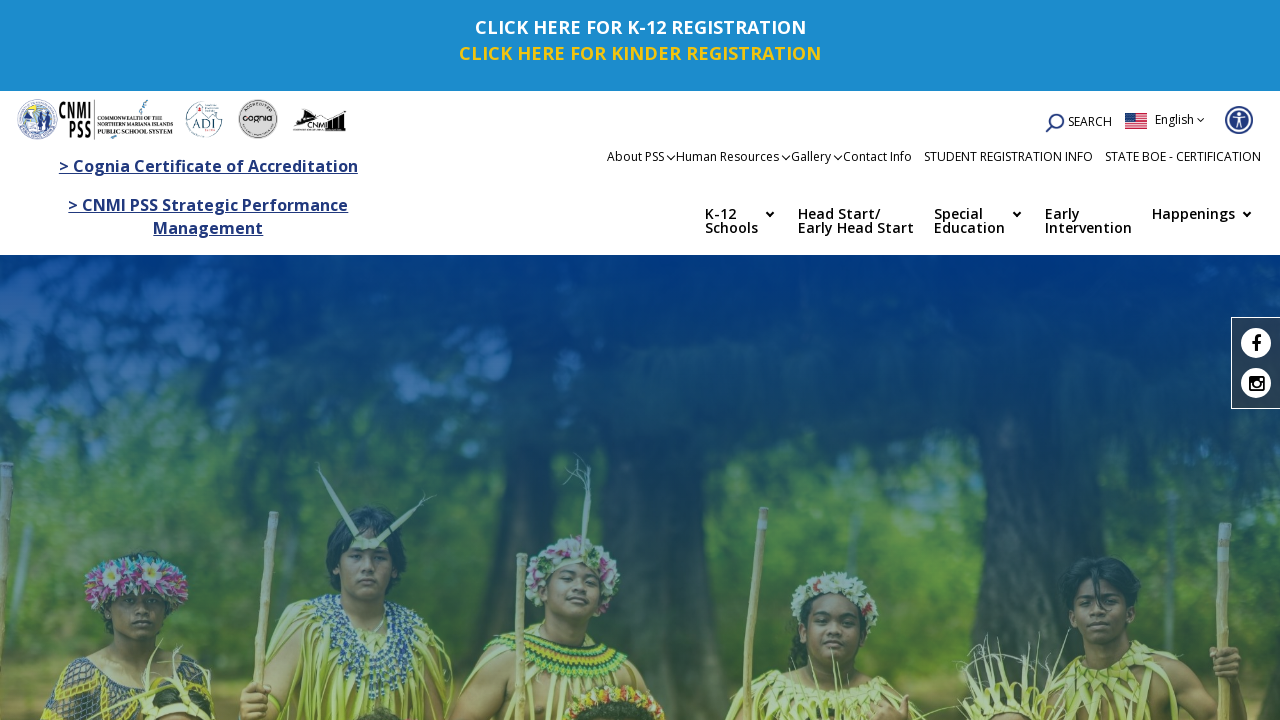

Waited for page to load (domcontentloaded state)
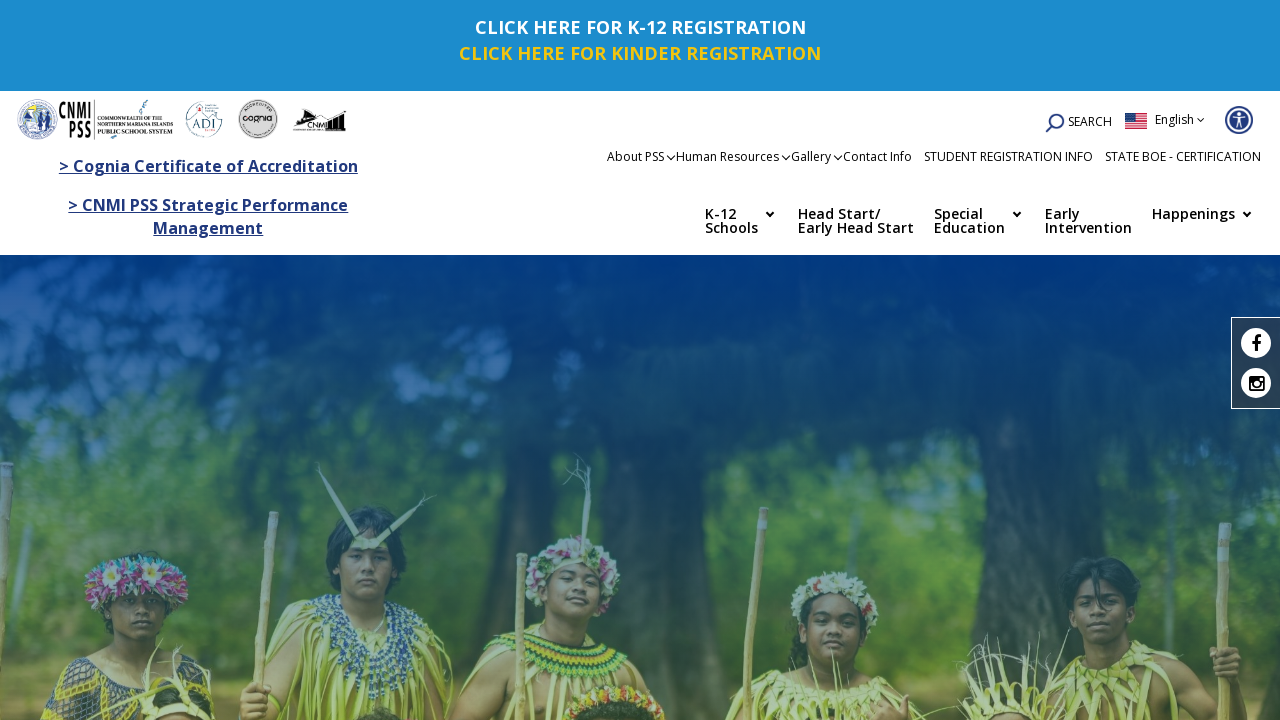

Retrieved page title: Public School System - Commonwealth of the Northern Mariana Islands | CNMI PSS – Rota, Tinian, Saipan – School District – Education Department - Marianas
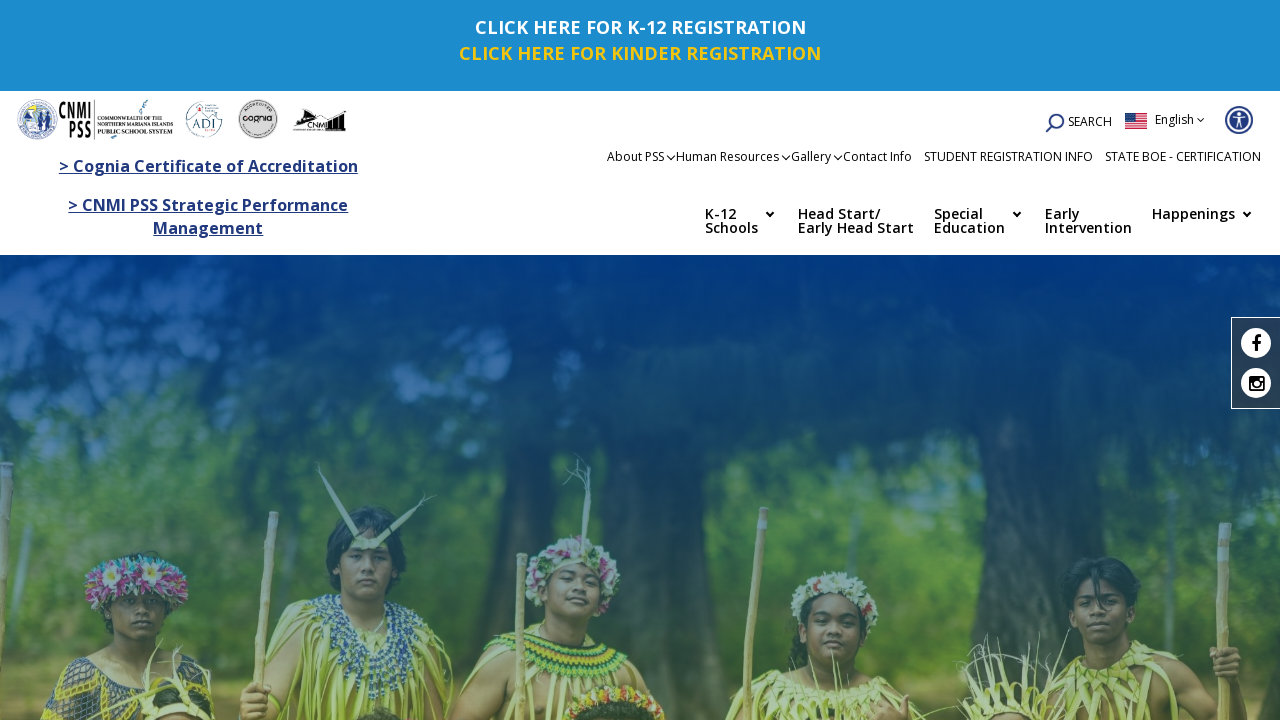

Verified page title contains 'CNMI'
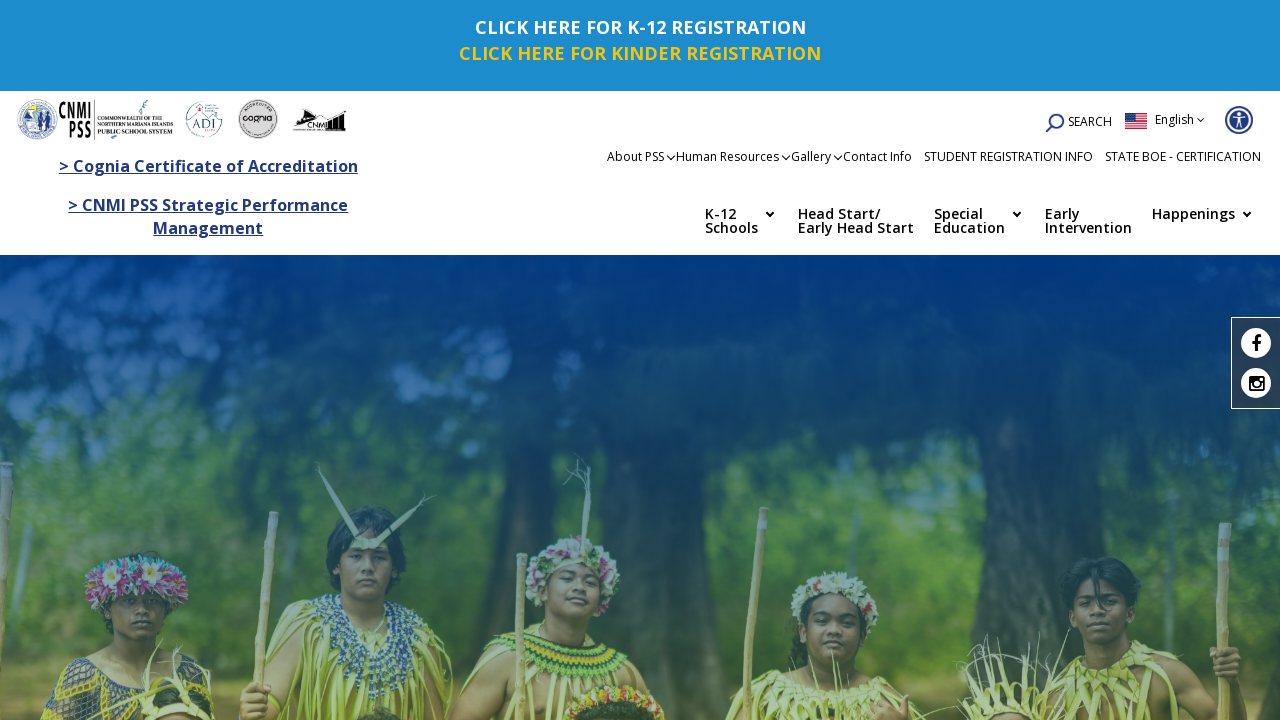

Verified page title contains 'Public School System'
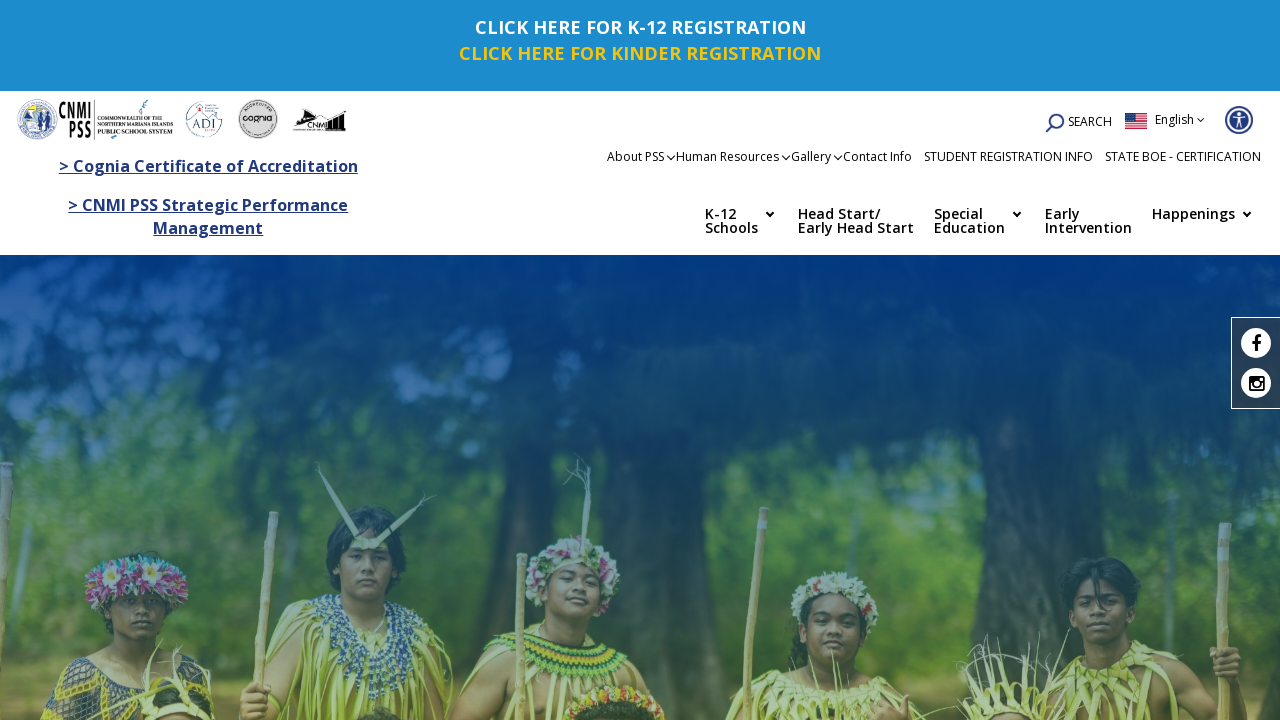

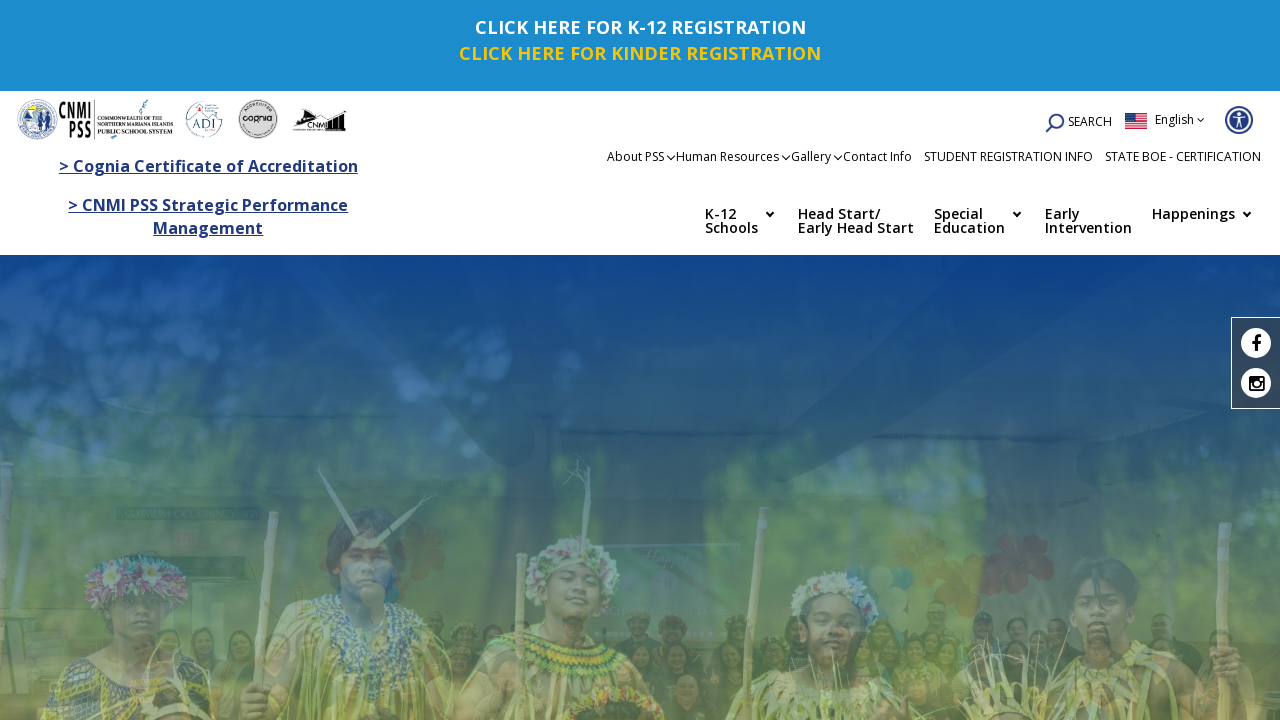